Tests double-click functionality by entering text in a field, double-clicking a button to copy text, and verifying the text is copied to another field

Starting URL: https://www.w3schools.com/tags/tryit.asp?filename=tryhtml5_ev_ondblclick3

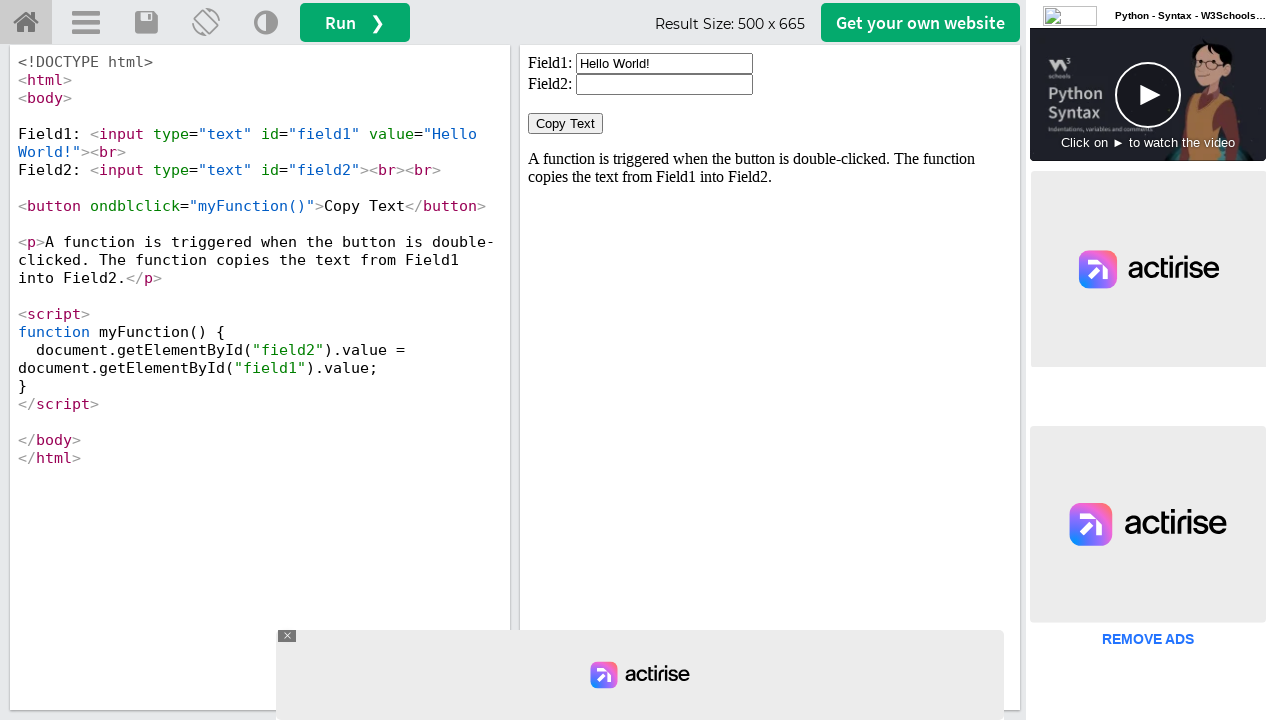

Located iframe containing the form
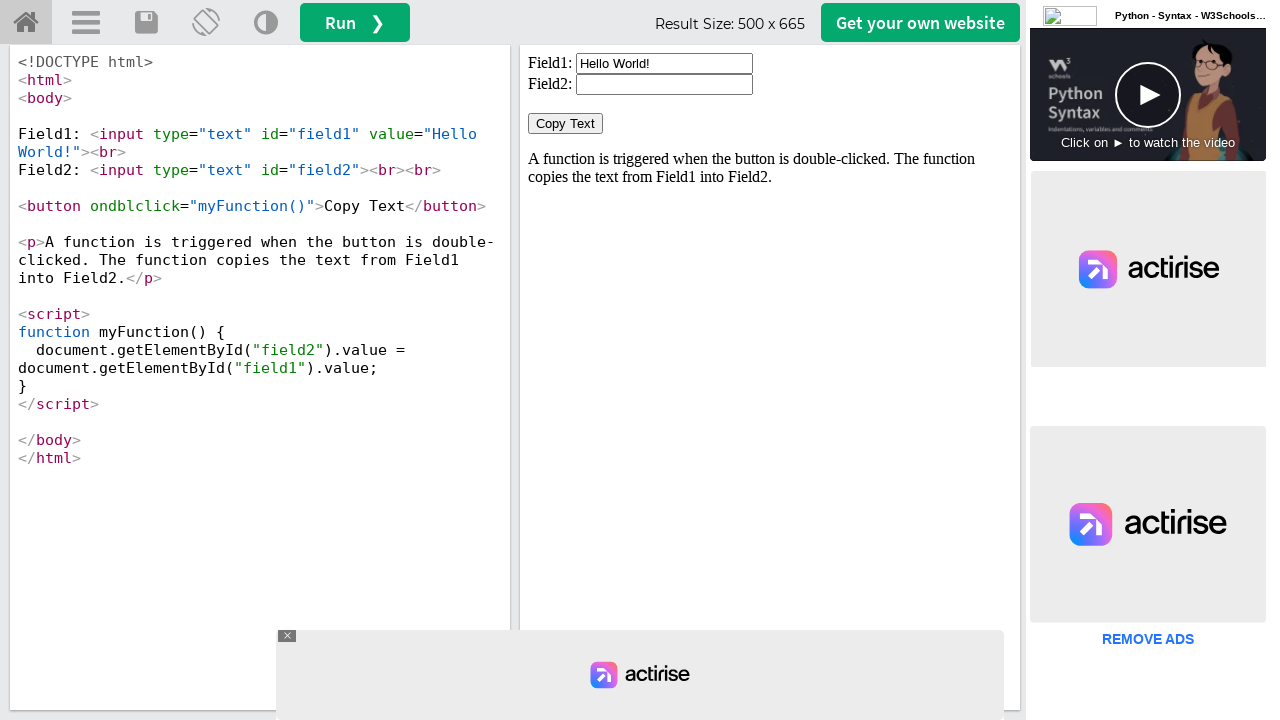

Cleared the first input field on iframe#iframeResult >> nth=0 >> internal:control=enter-frame >> xpath=//input[@i
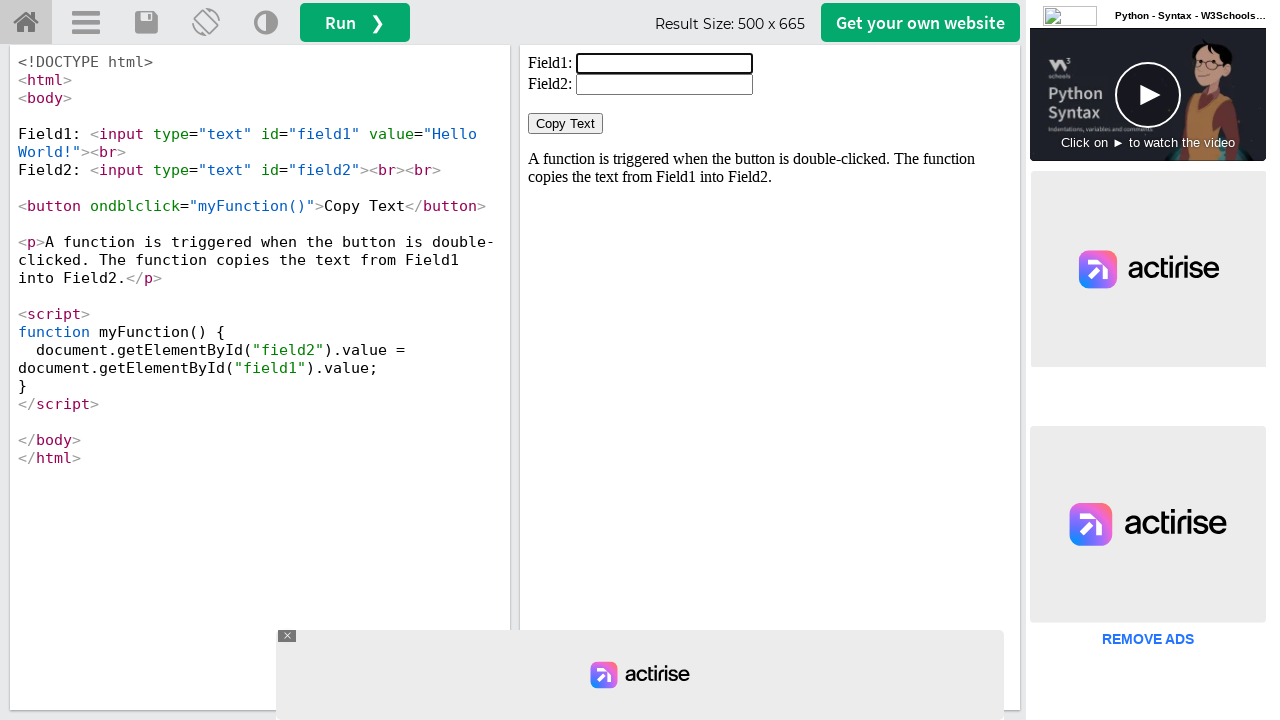

Filled first field with 'welcome' on iframe#iframeResult >> nth=0 >> internal:control=enter-frame >> xpath=//input[@i
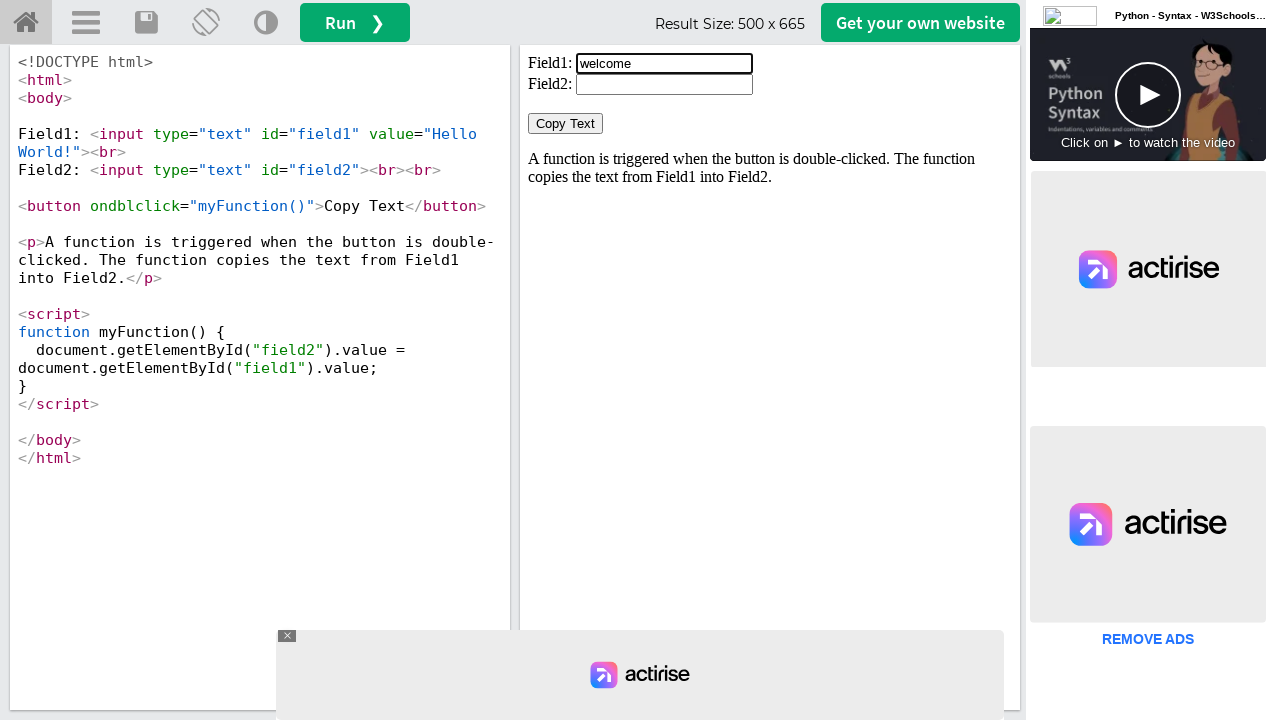

Double-clicked the 'Copy Text' button at (566, 124) on iframe#iframeResult >> nth=0 >> internal:control=enter-frame >> xpath=//button[n
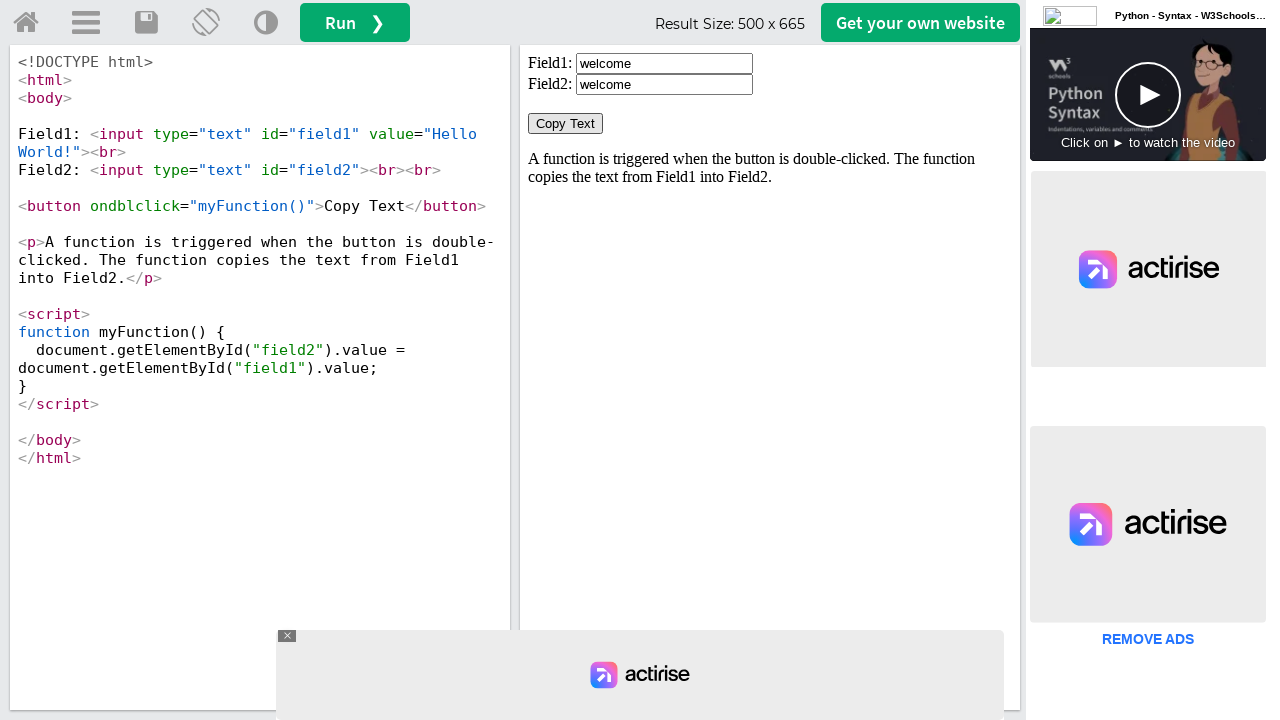

Retrieved value from second field
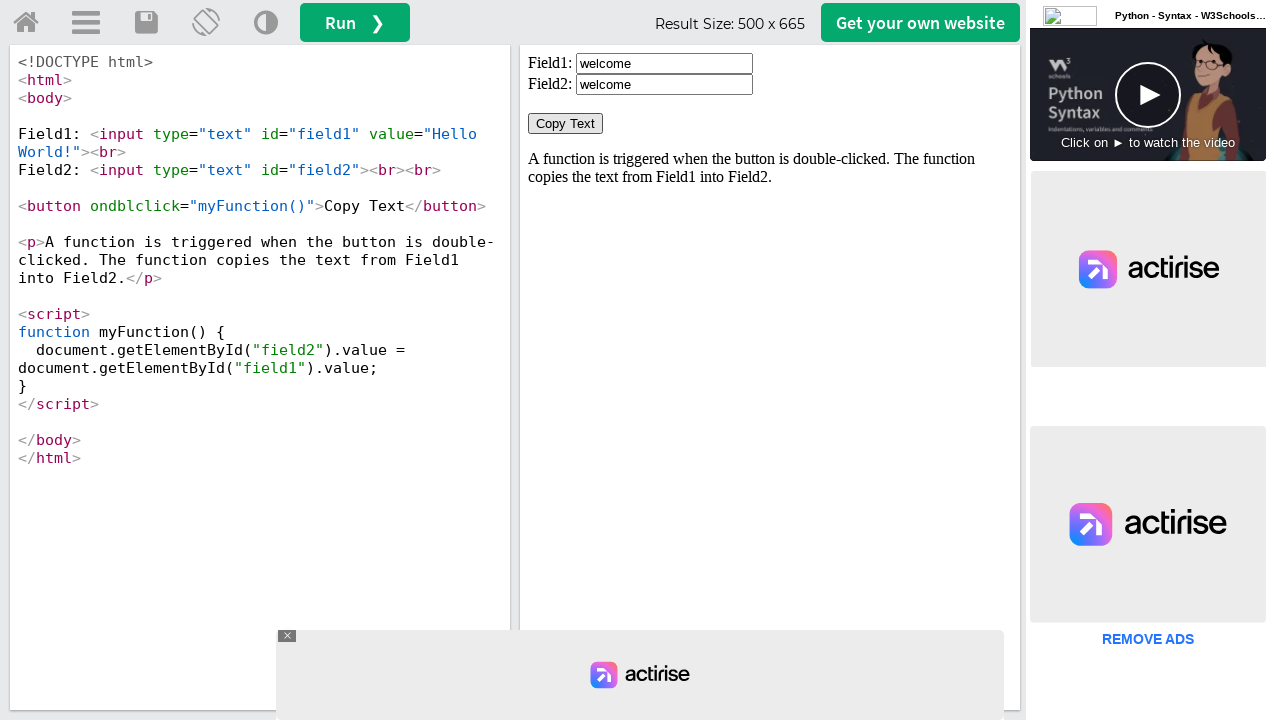

Retrieved value from first field
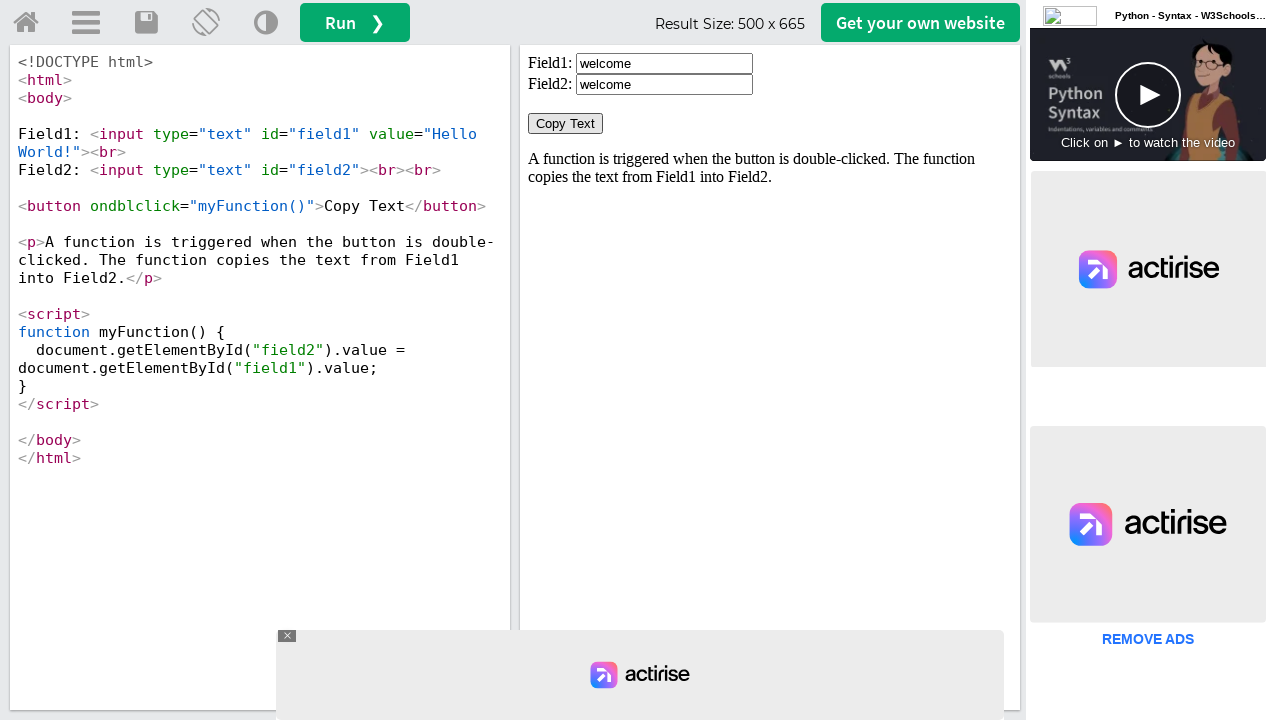

Verified that text was successfully copied from field1 to field2
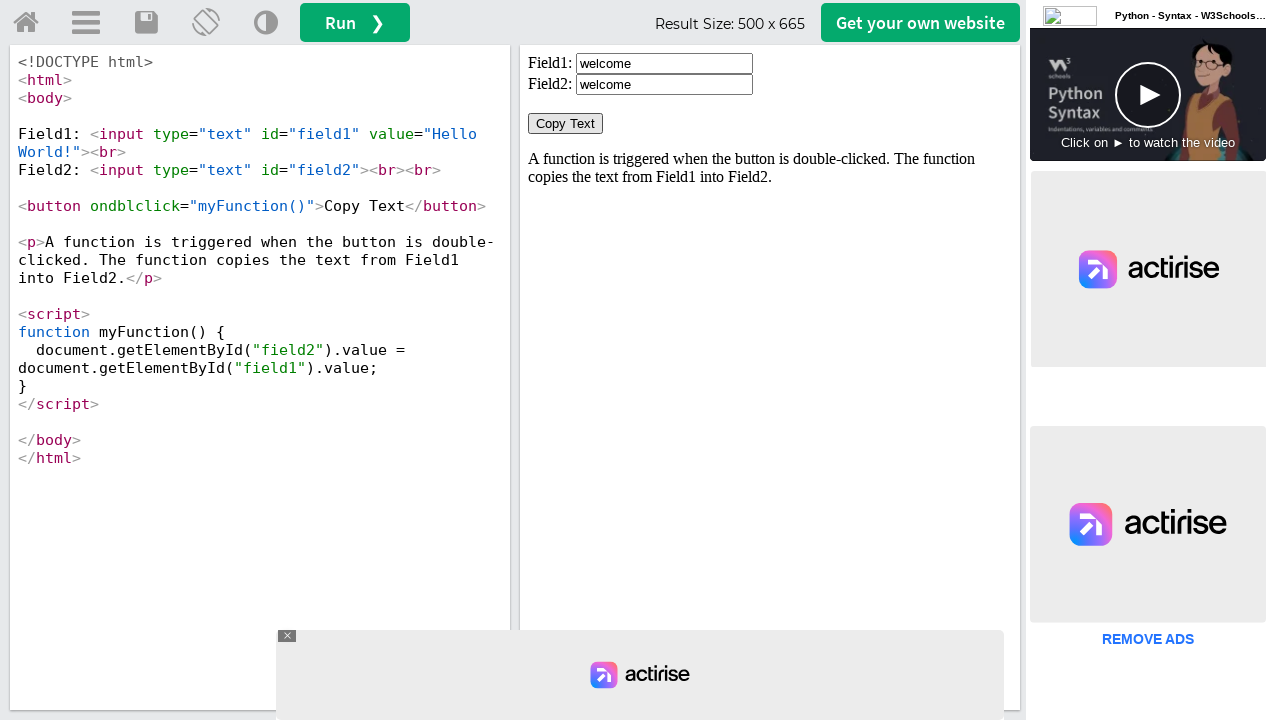

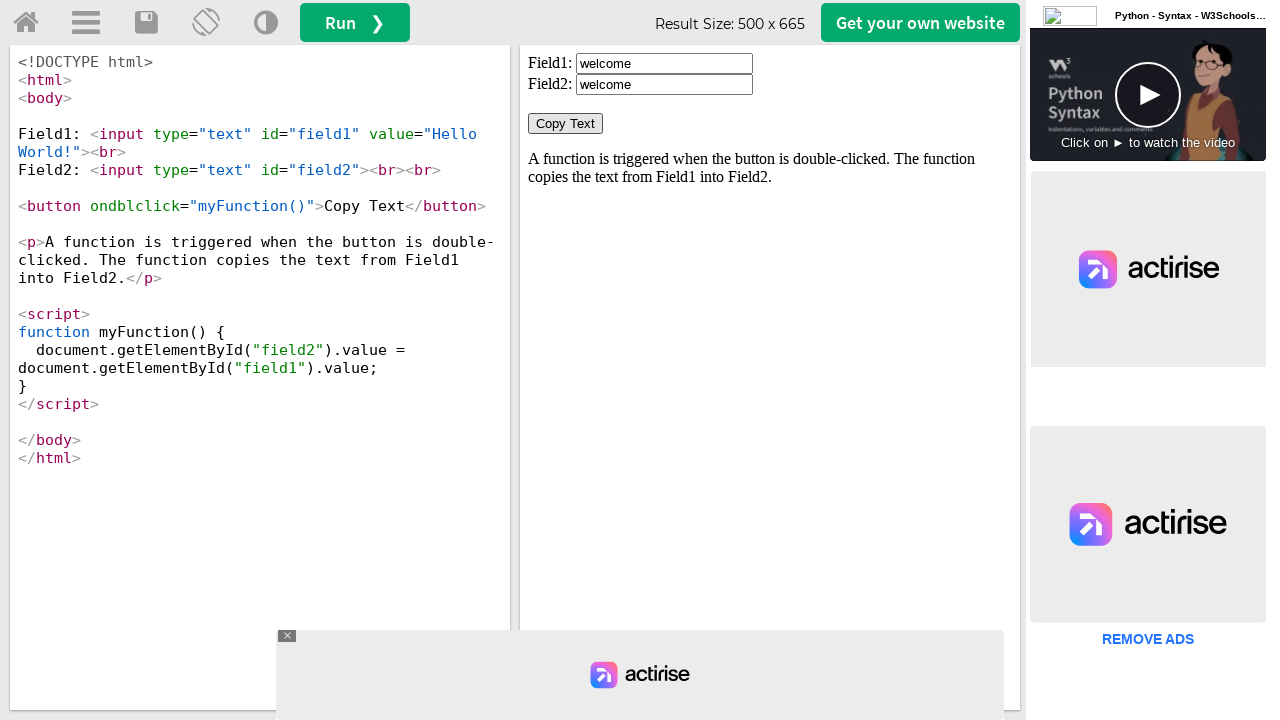